Extracts employee names grouped by manager ID from a table

Starting URL: http://automationbykrishna.com/#

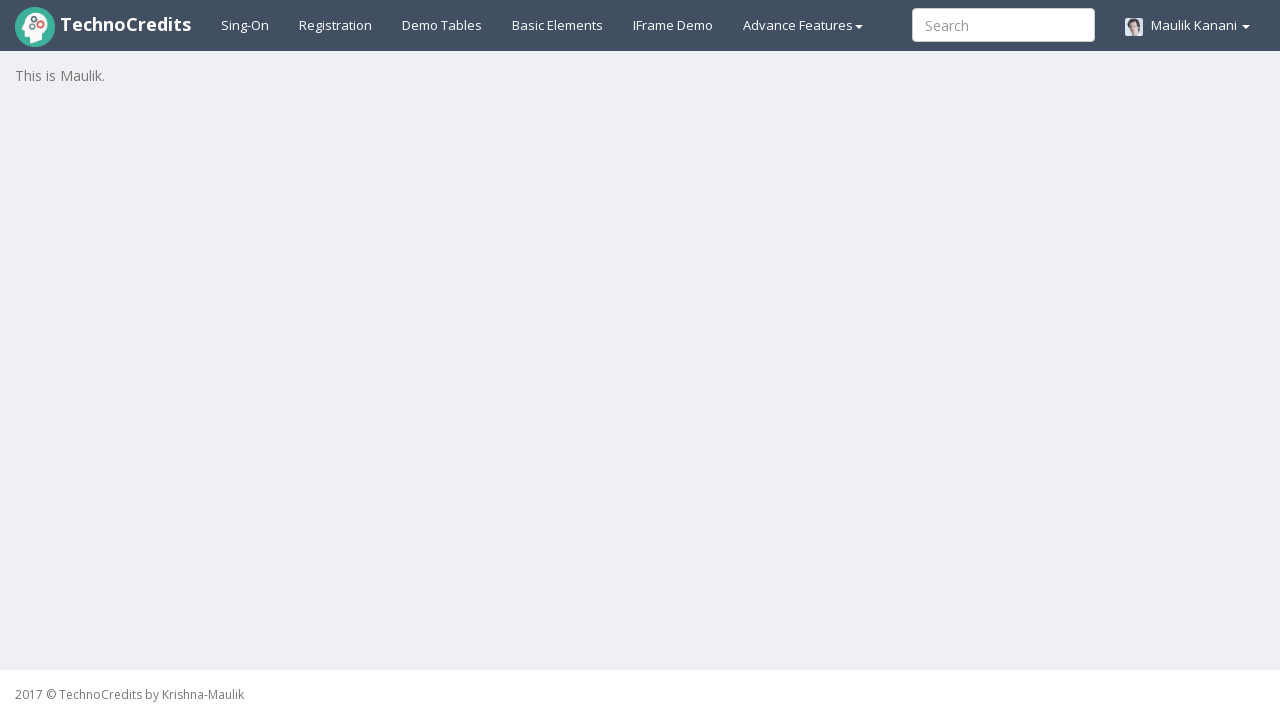

Clicked Demo Tables link to navigate to table at (442, 25) on xpath=//a[@id='demotable']
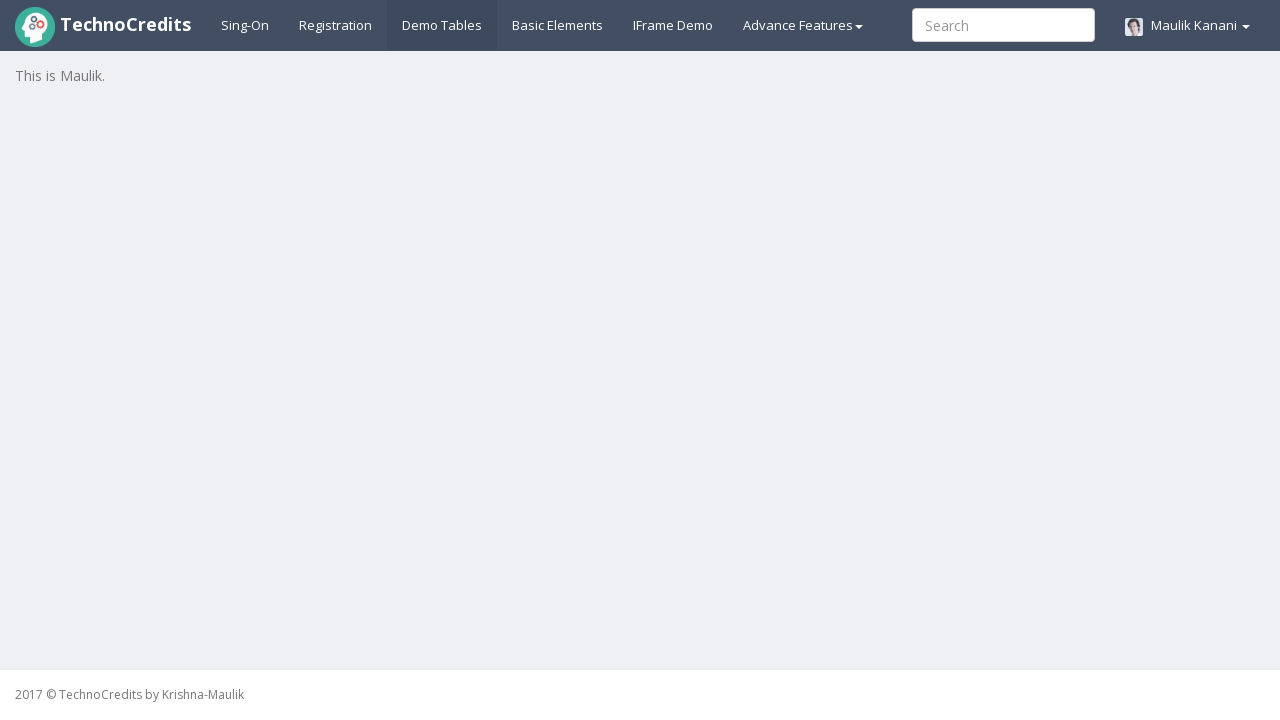

Table with striped styling loaded successfully
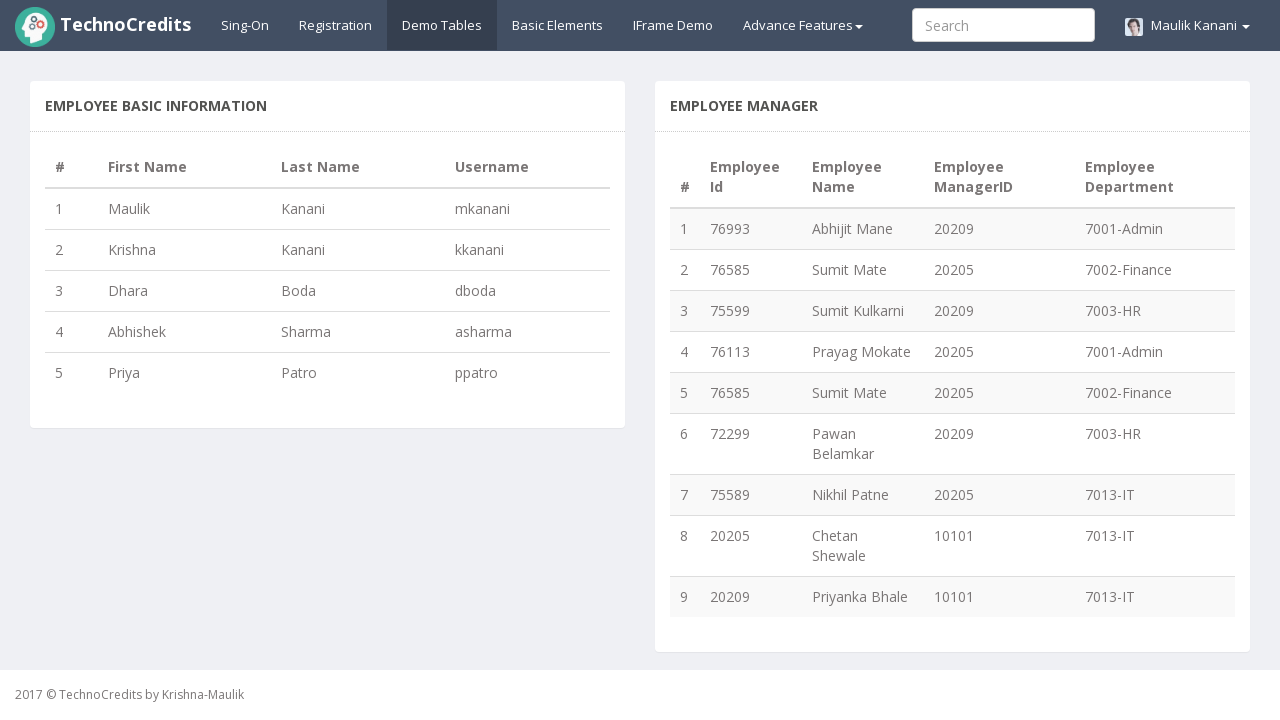

Retrieved all table rows: 9 rows found
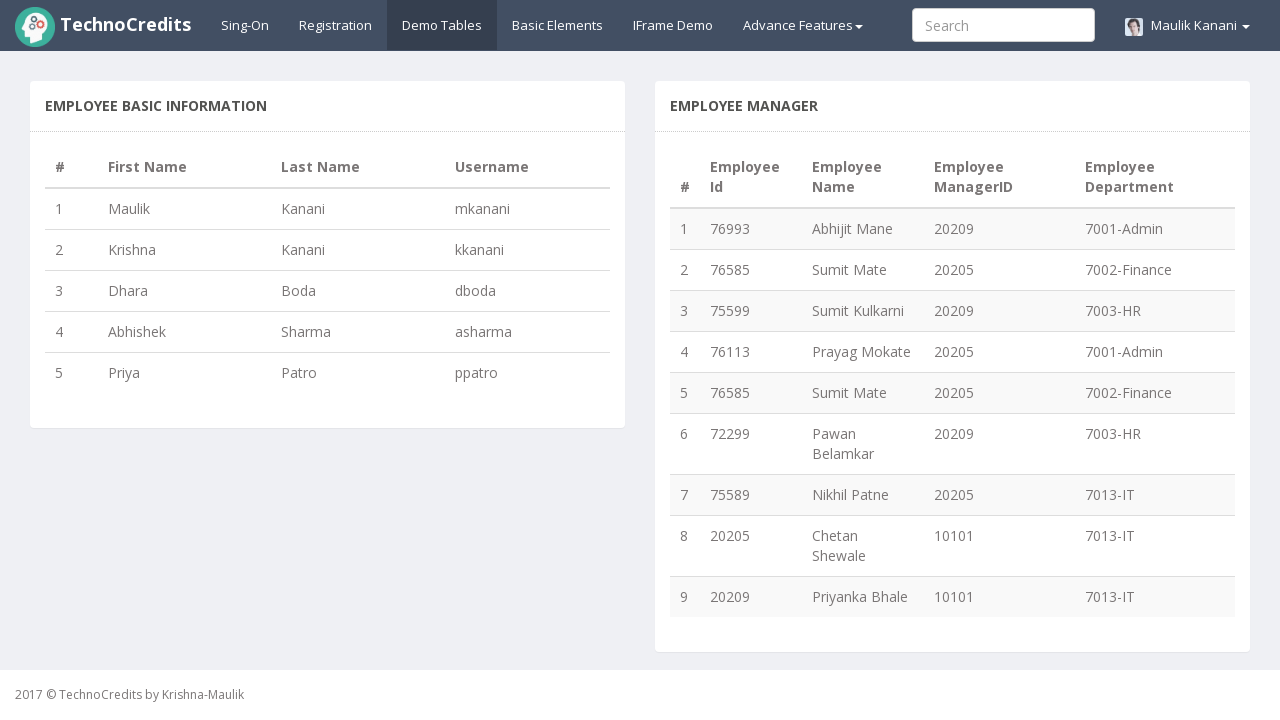

Retrieved manager ID element from row 1
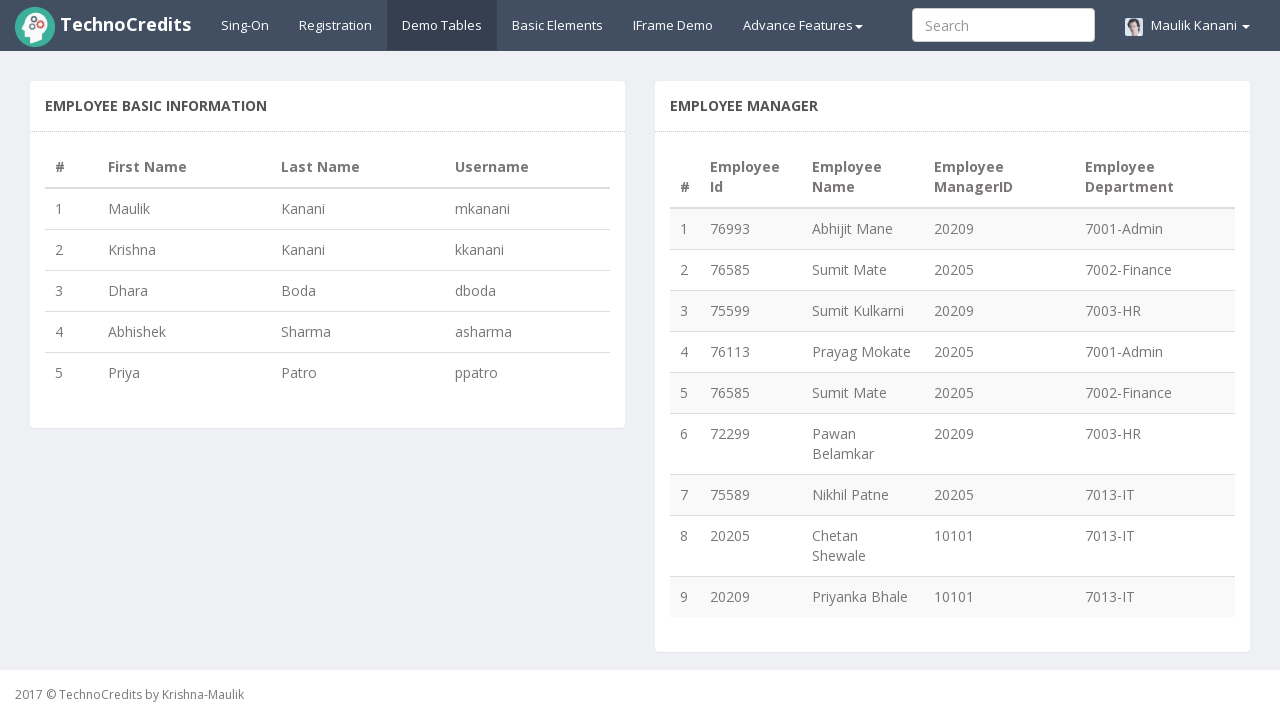

Extracted employee names reporting to manager in row 1
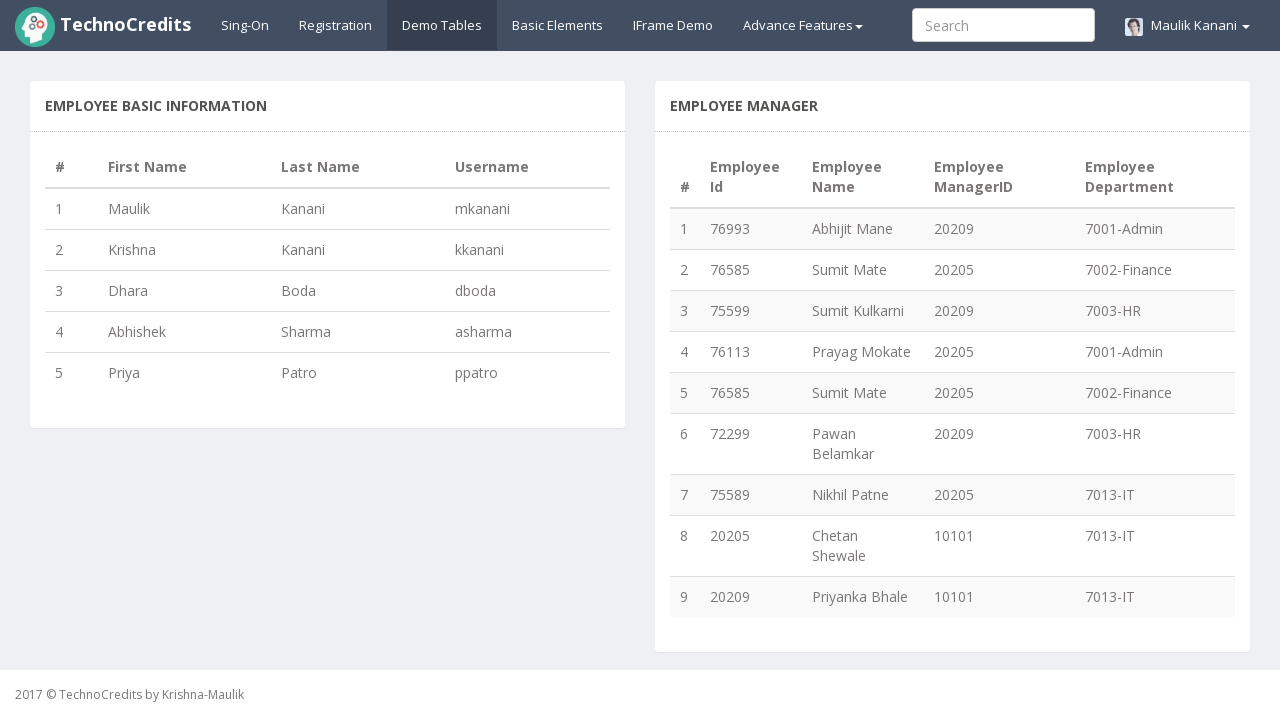

Retrieved manager ID element from row 2
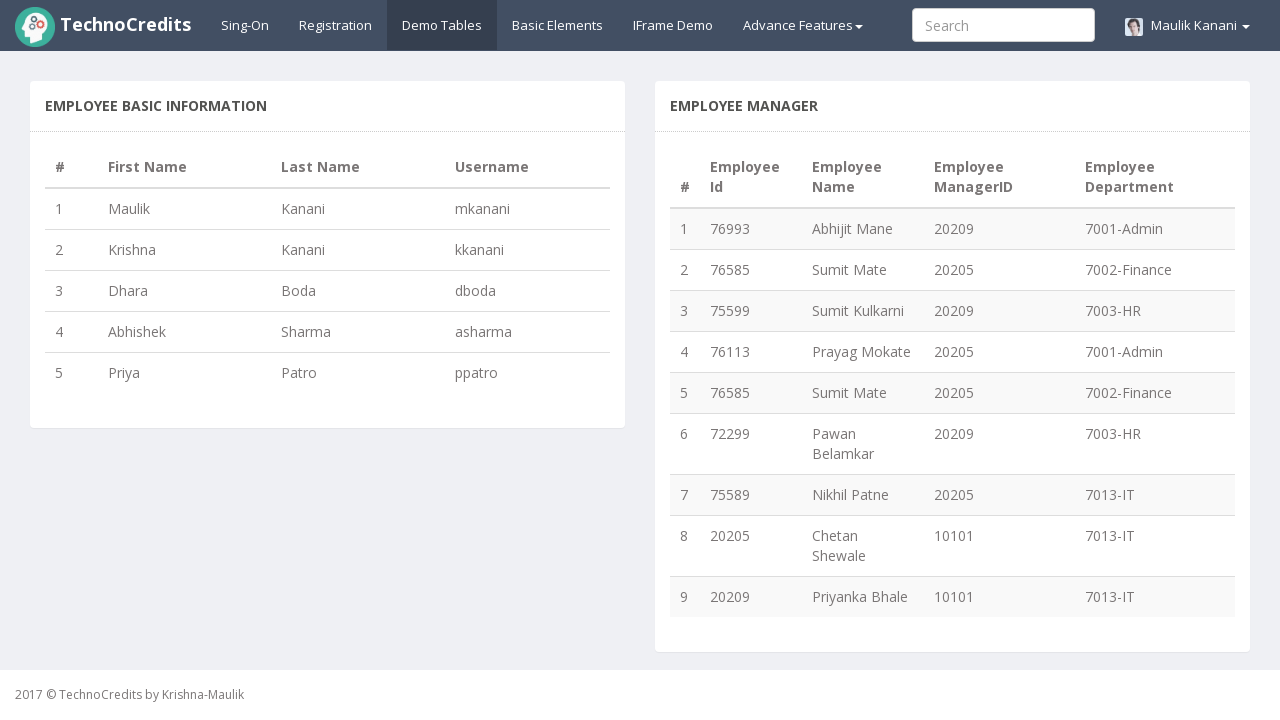

Extracted employee names reporting to manager in row 2
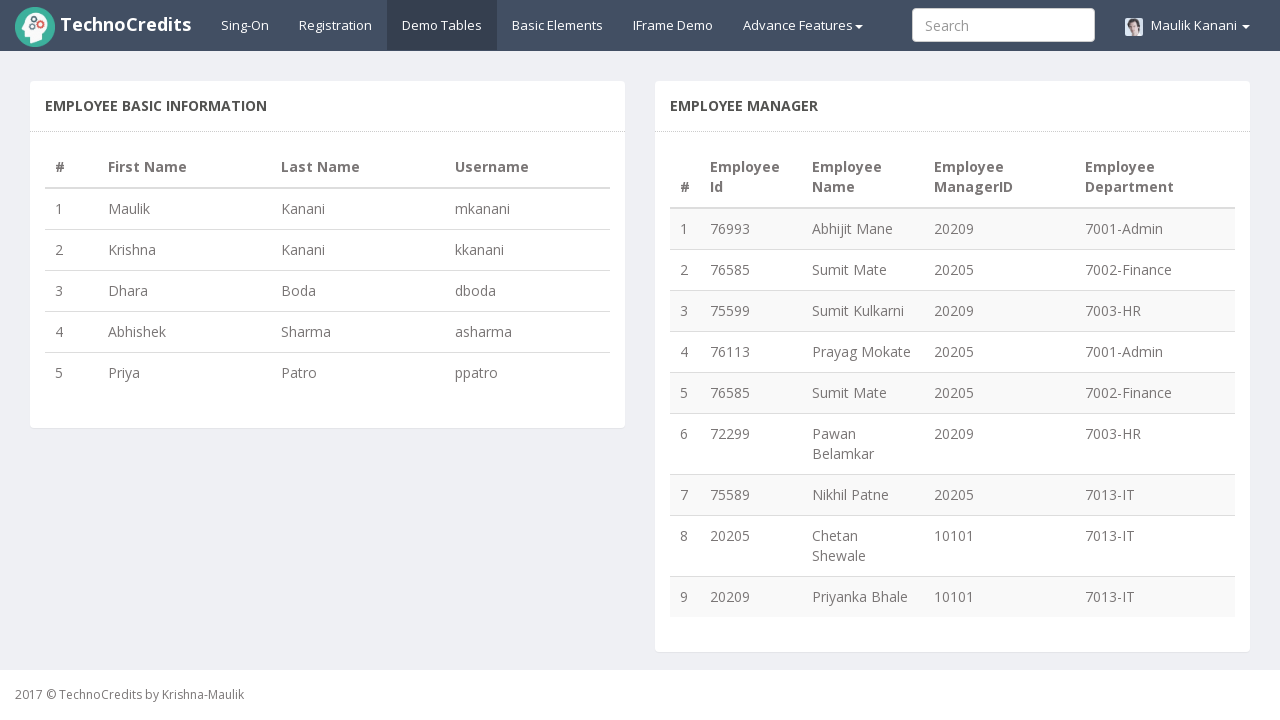

Retrieved manager ID element from row 3
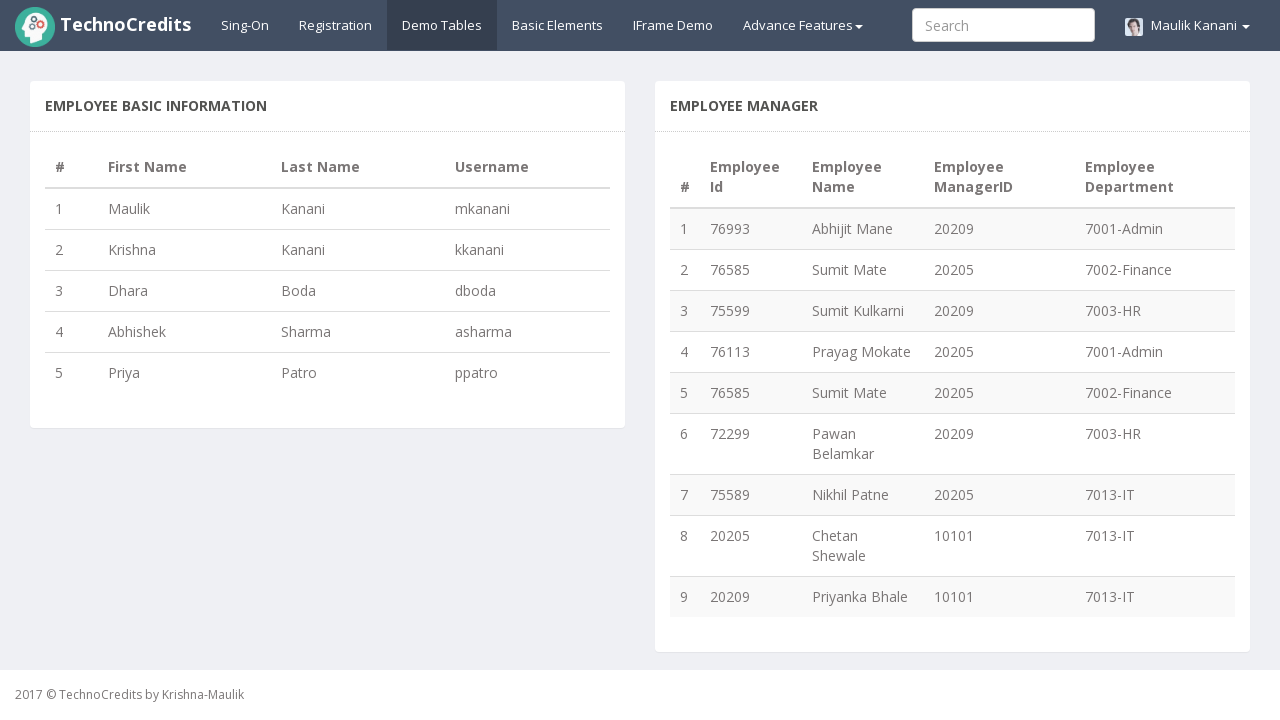

Extracted employee names reporting to manager in row 3
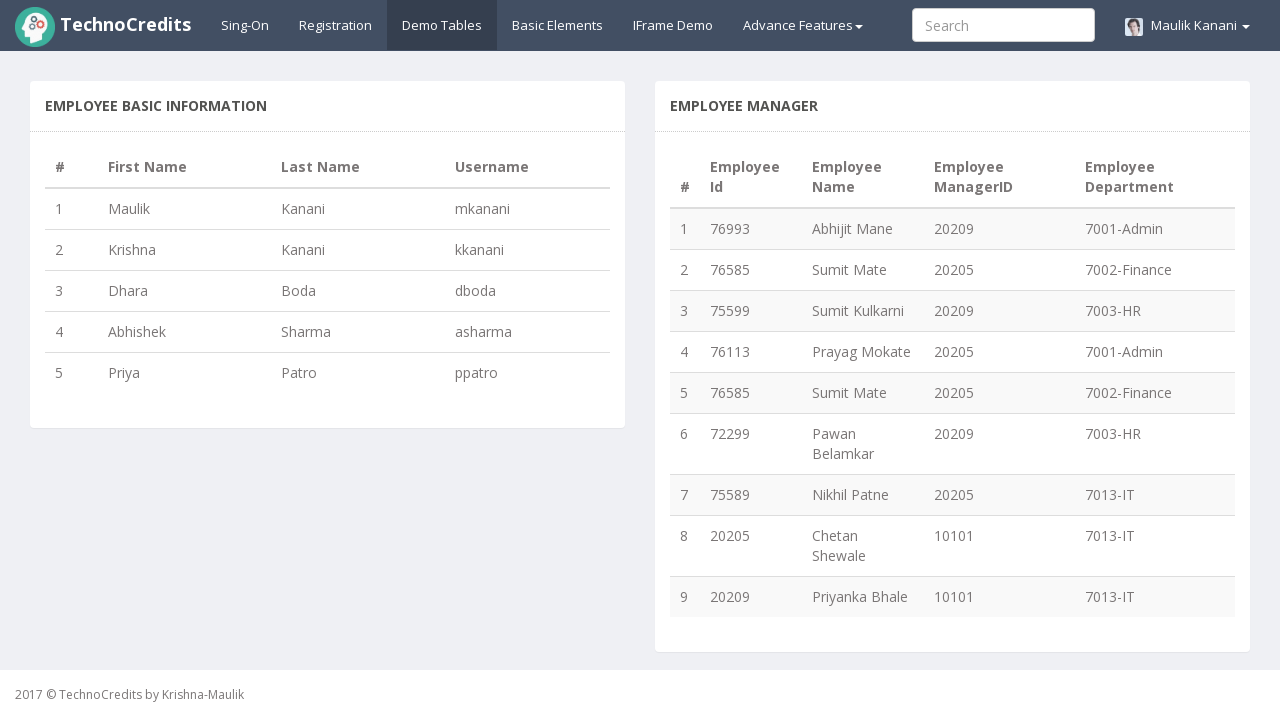

Retrieved manager ID element from row 4
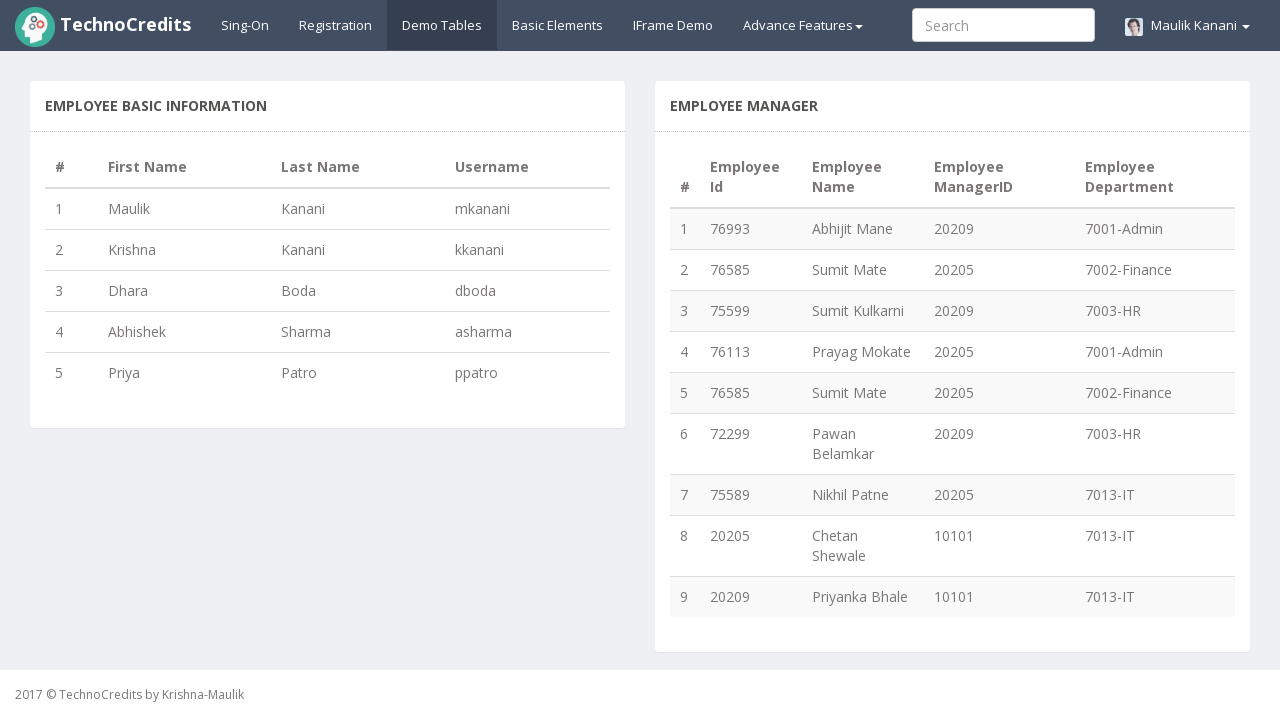

Extracted employee names reporting to manager in row 4
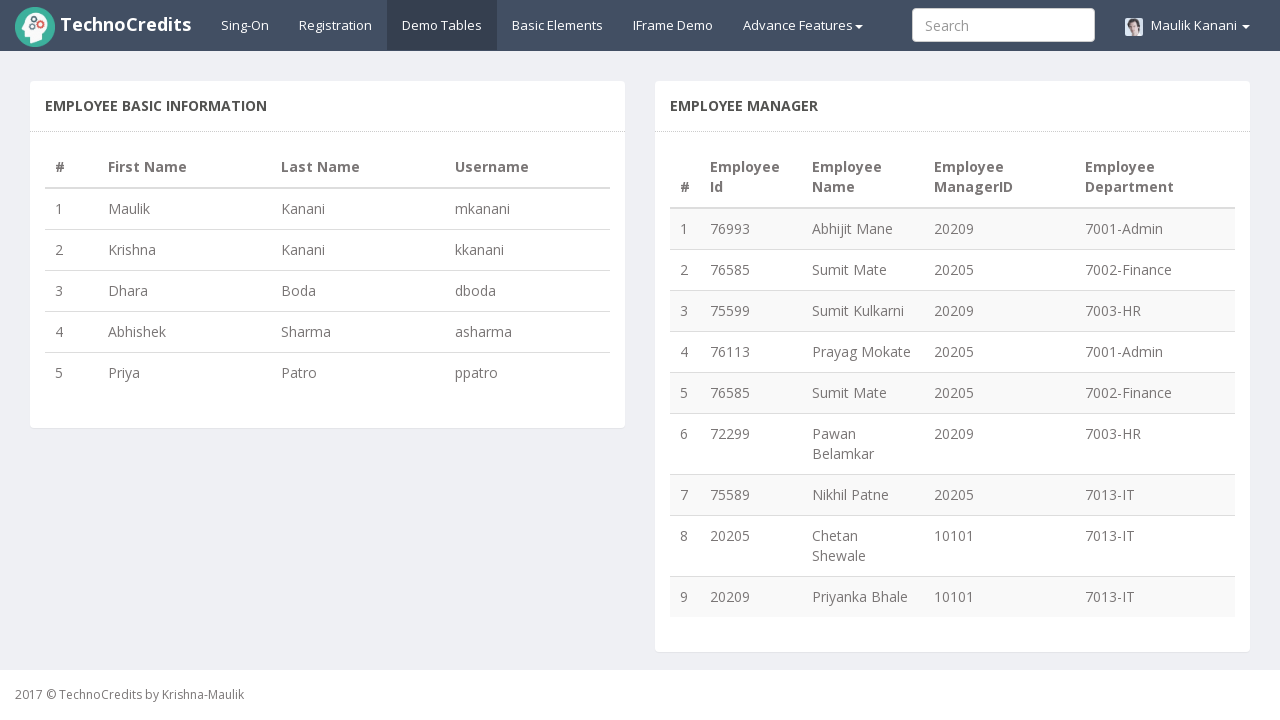

Retrieved manager ID element from row 5
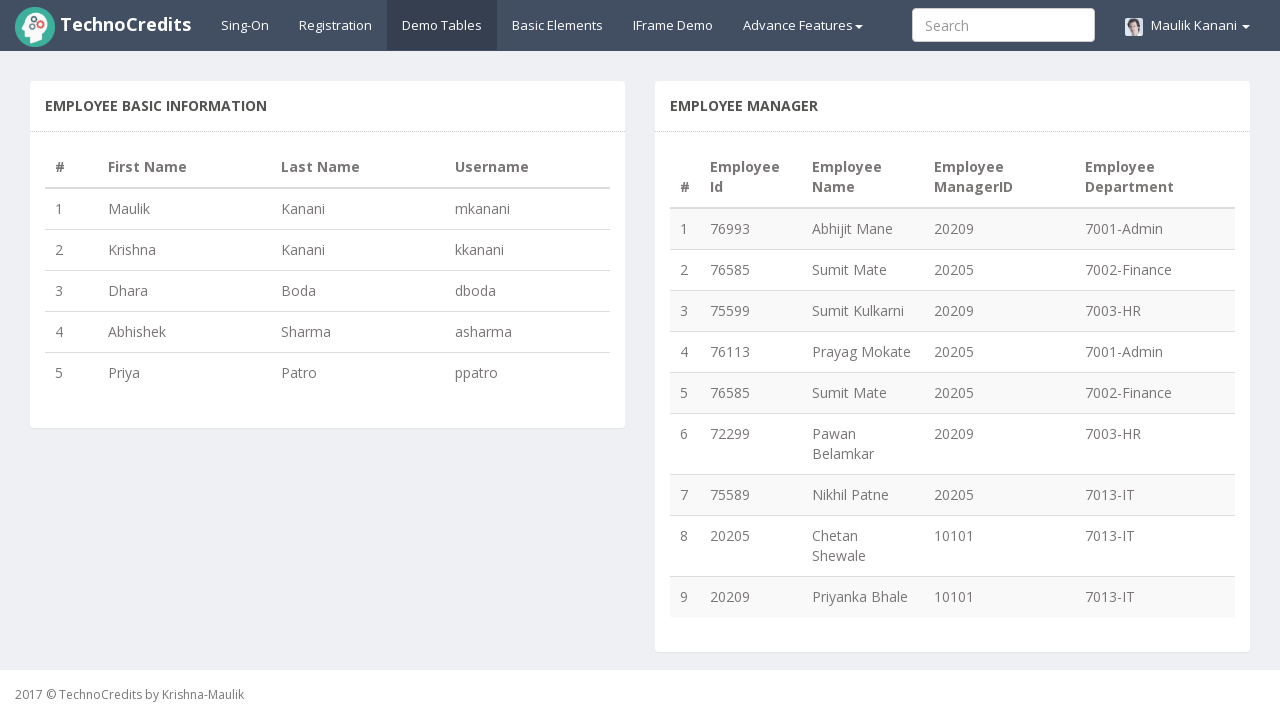

Extracted employee names reporting to manager in row 5
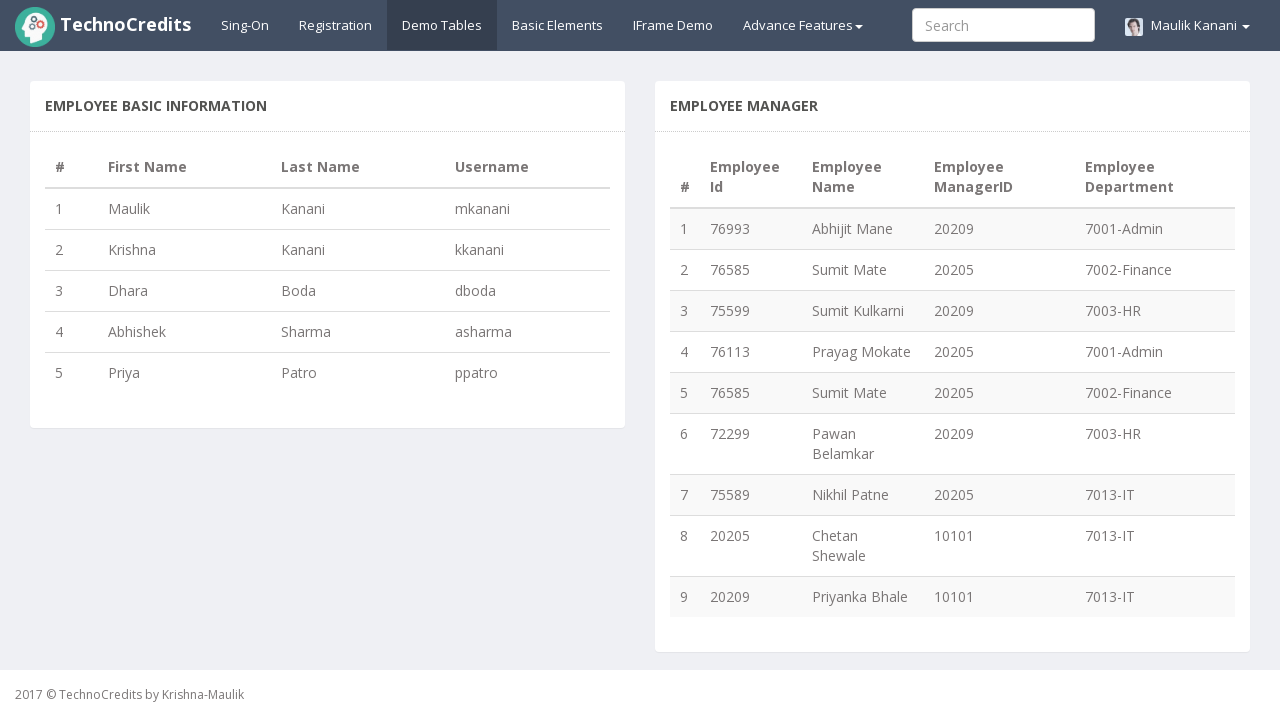

Retrieved manager ID element from row 6
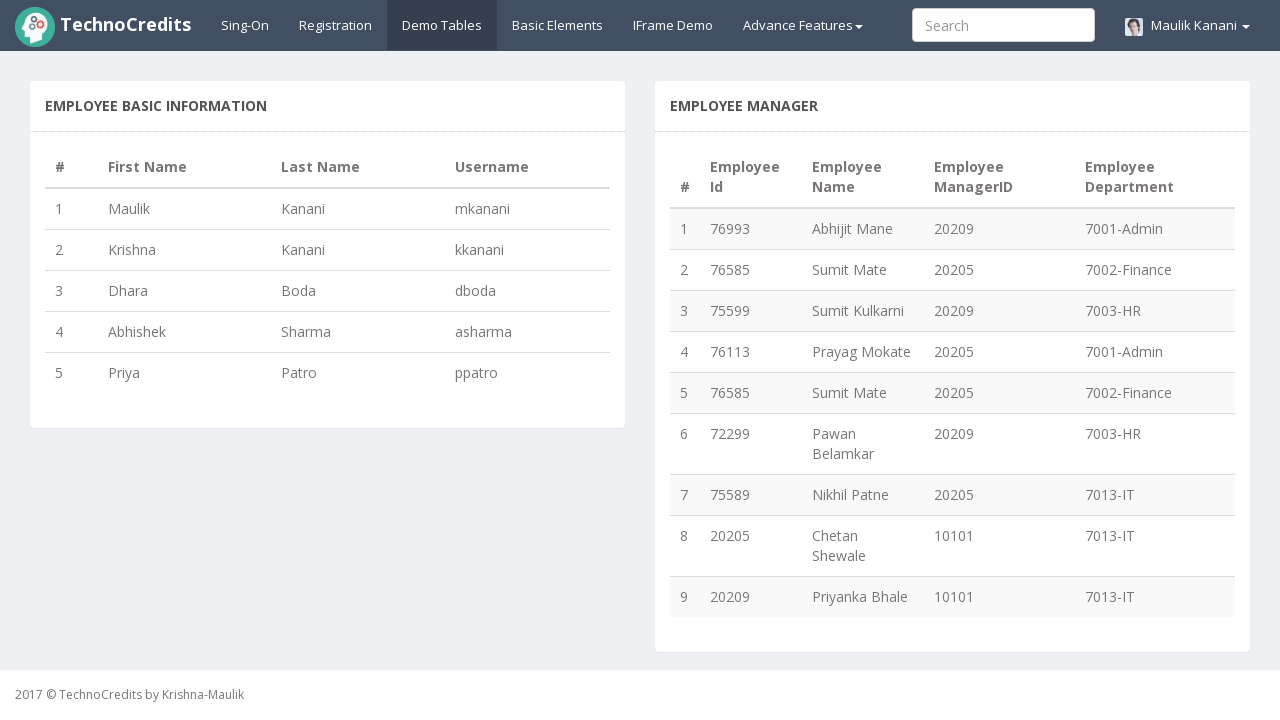

Extracted employee names reporting to manager in row 6
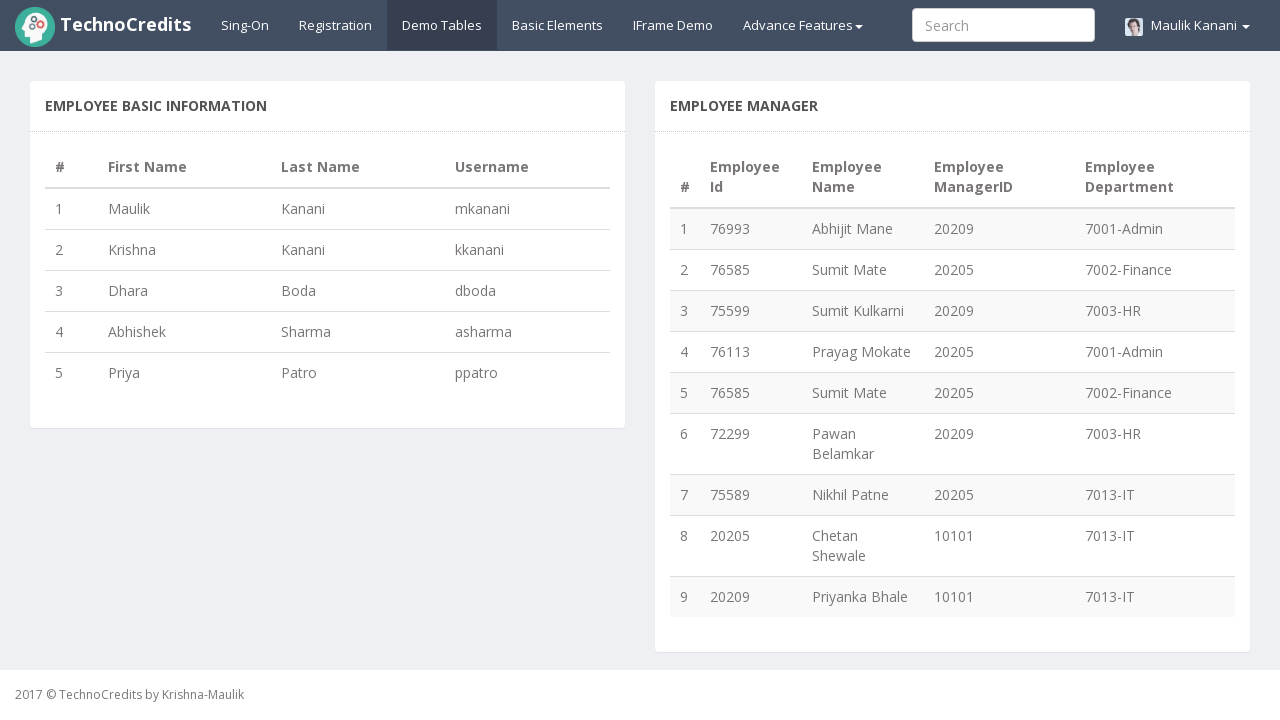

Retrieved manager ID element from row 7
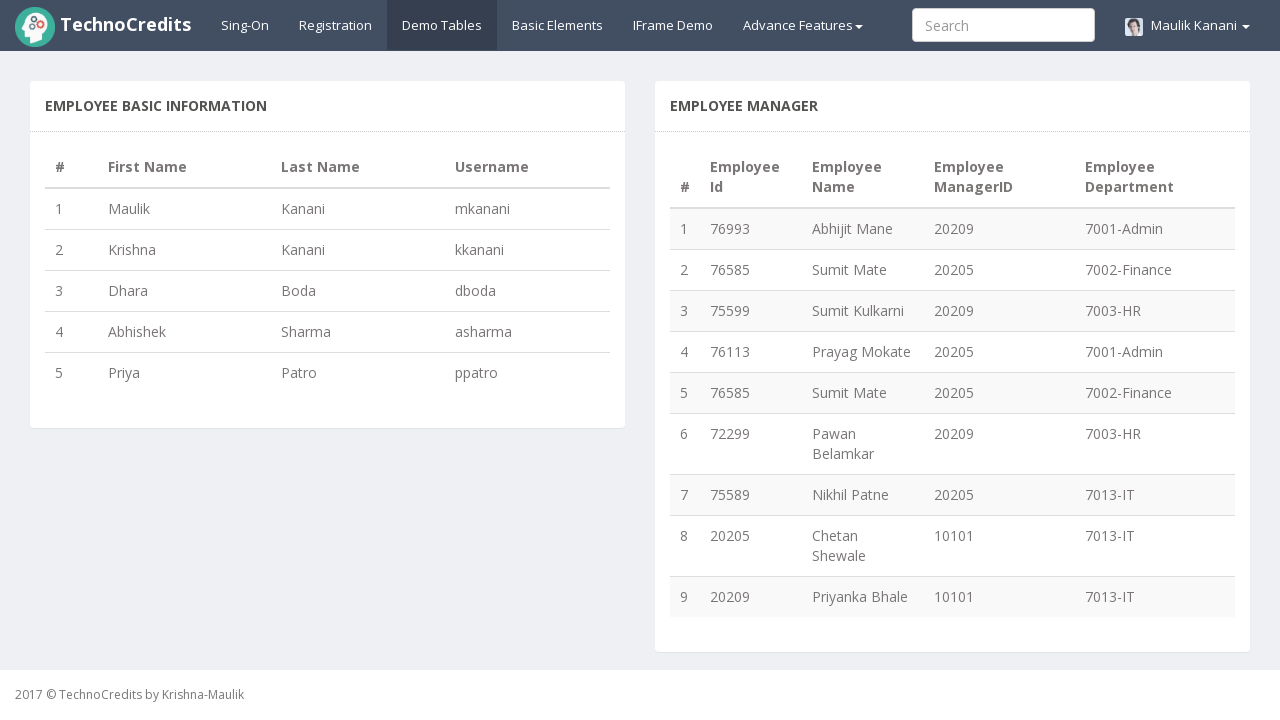

Extracted employee names reporting to manager in row 7
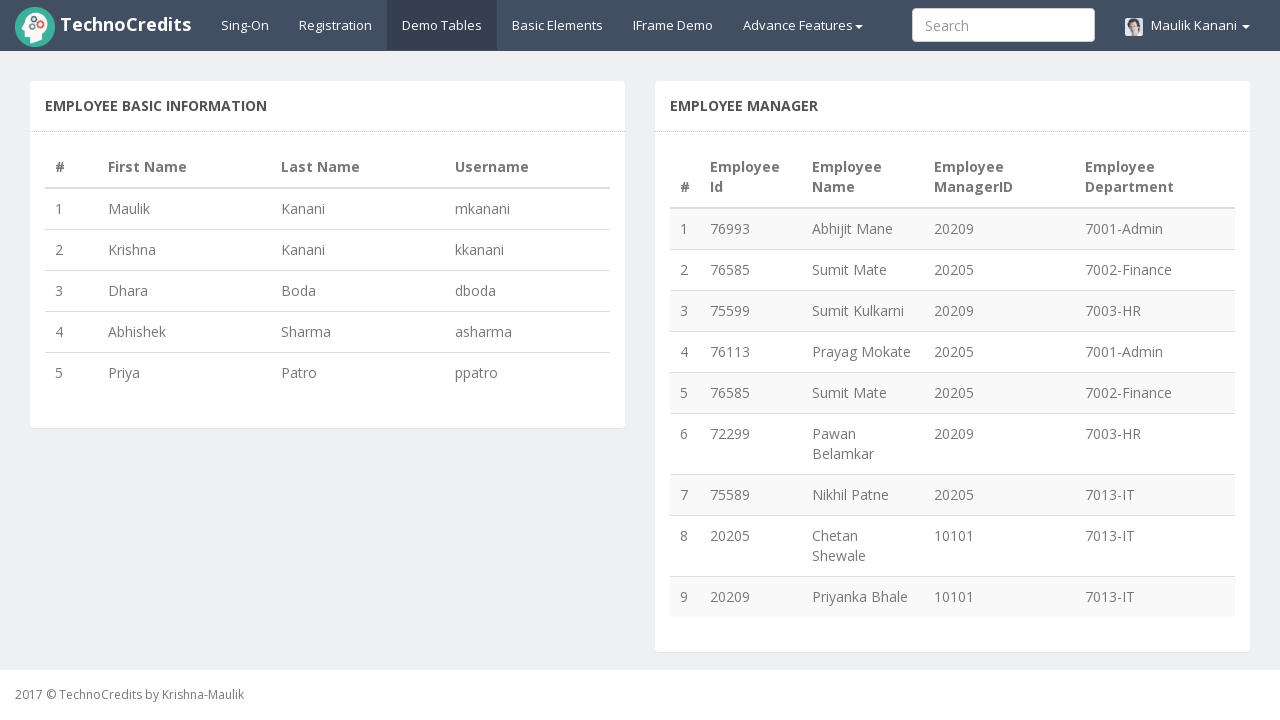

Retrieved manager ID element from row 8
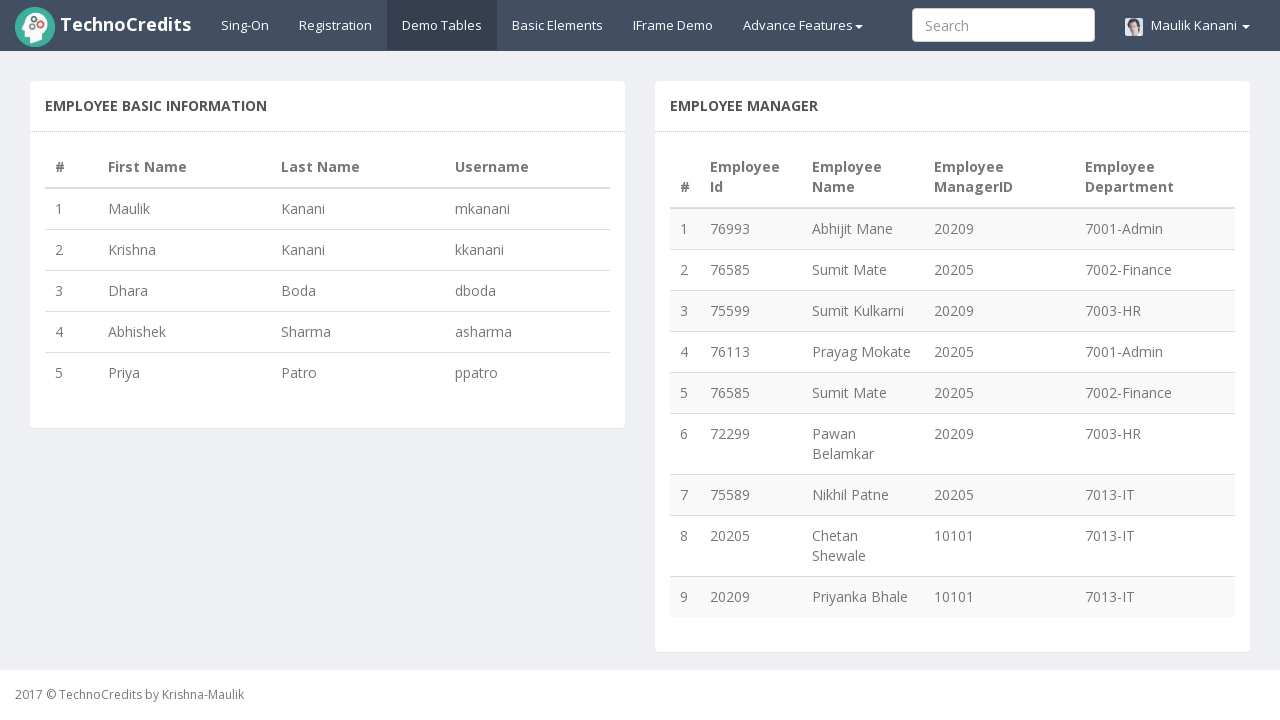

Extracted employee names reporting to manager in row 8
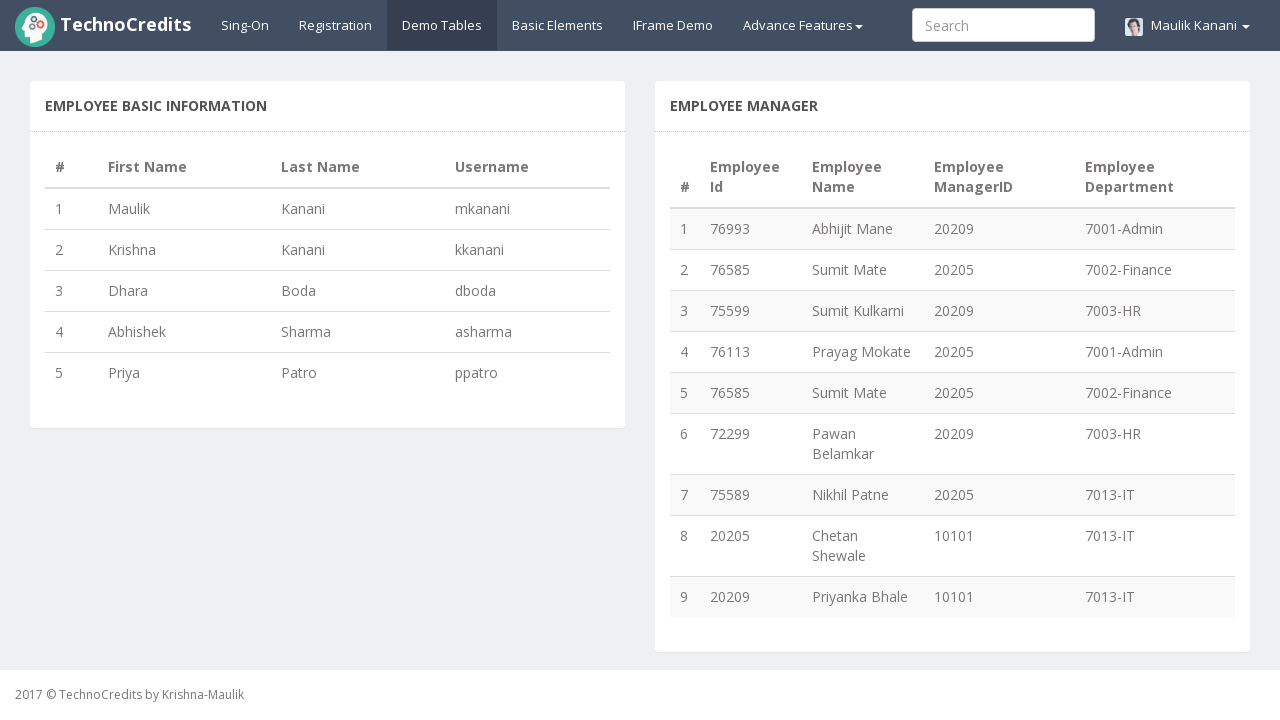

Retrieved manager ID element from row 9
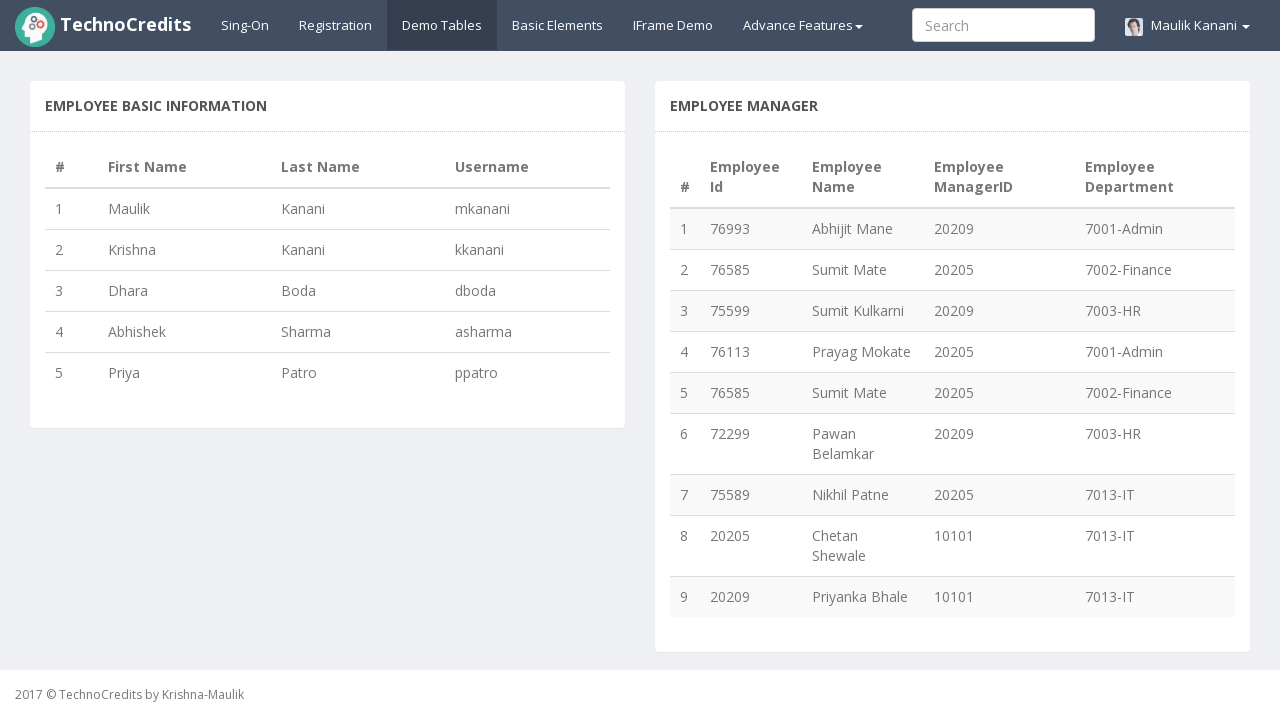

Extracted employee names reporting to manager in row 9
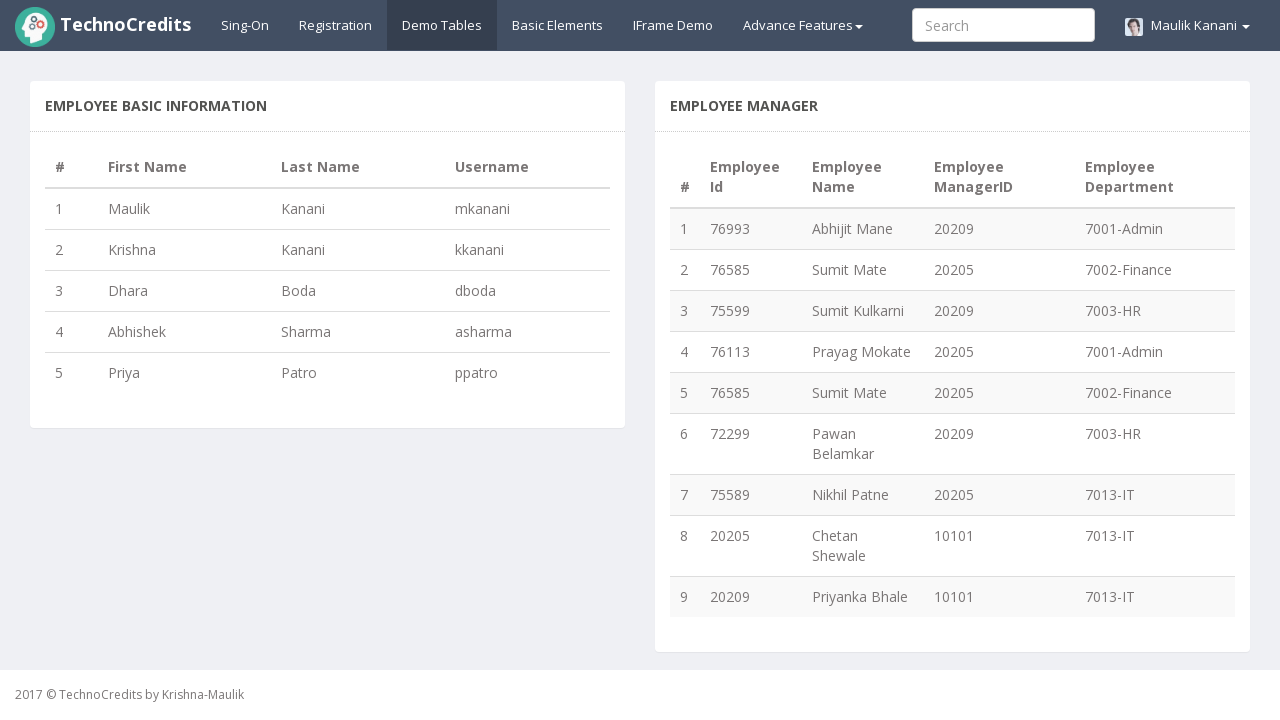

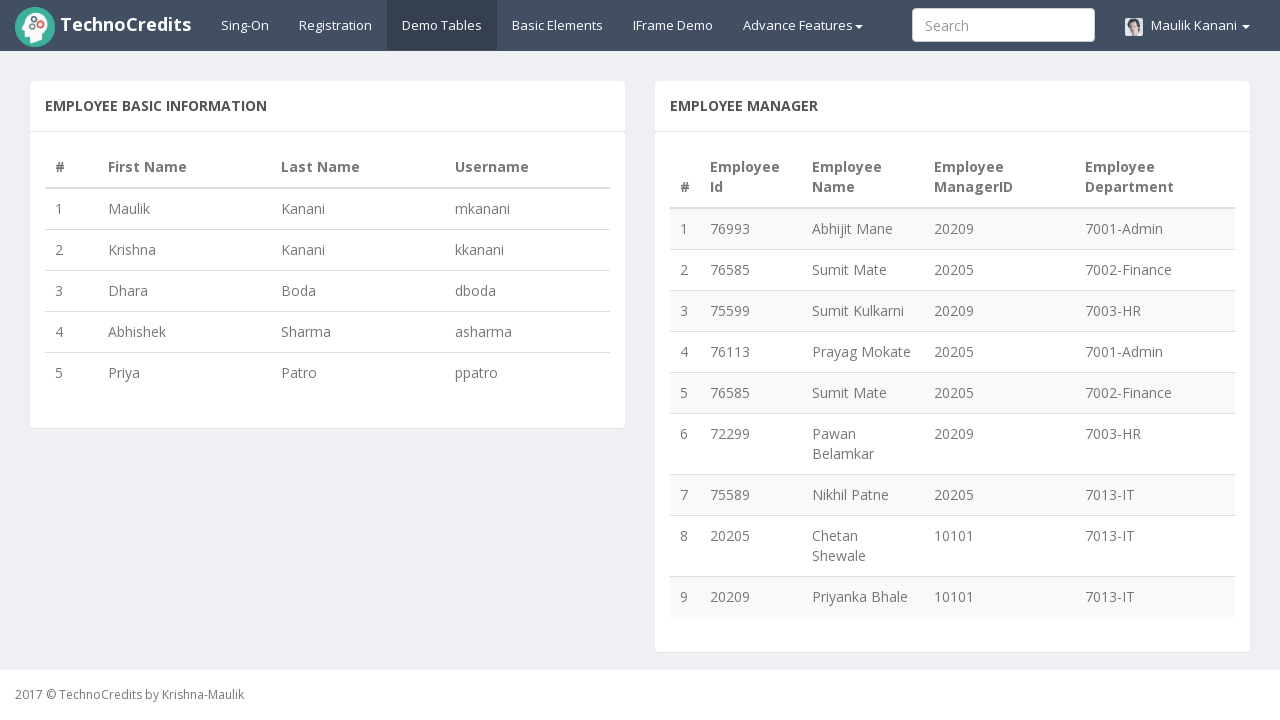